Tests the IMDB help center search functionality by entering a search query and pressing Enter to submit

Starting URL: https://help.imdb.com/imdb?ref_=ft_hlp

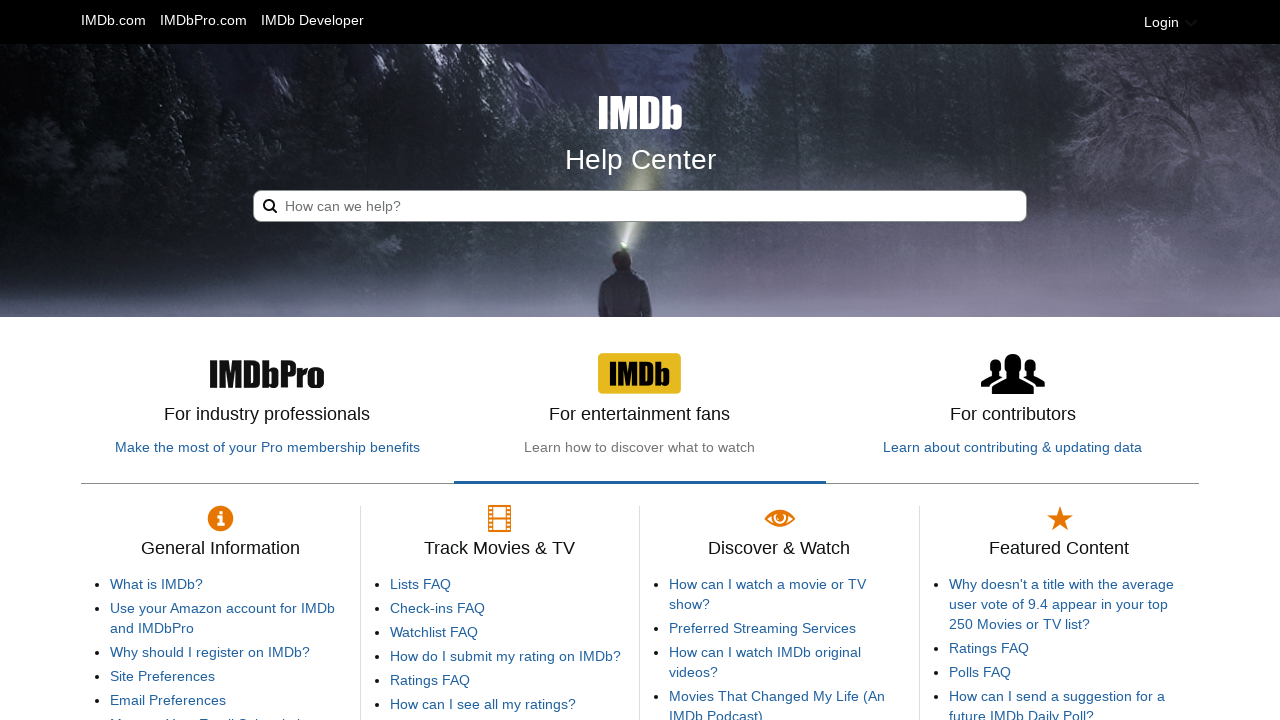

Filled search field with 'password reset' on input[placeholder="How can we help?"]
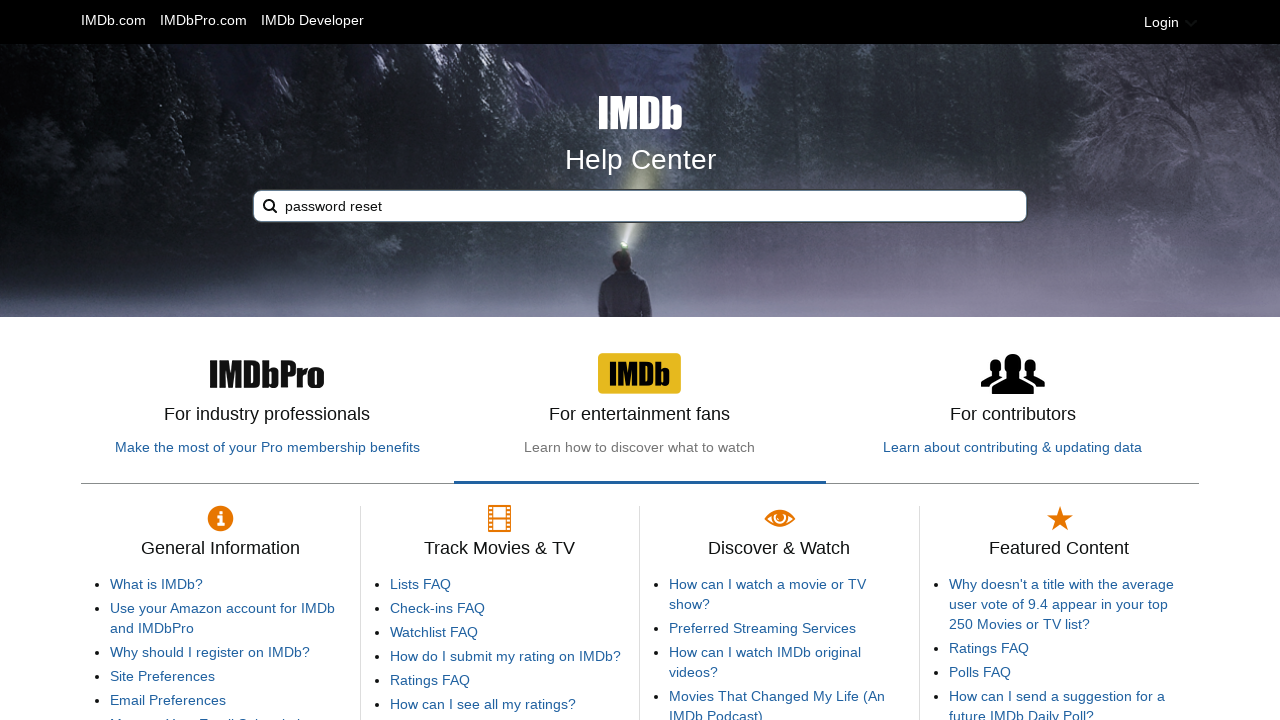

Pressed Enter to submit search query on input[placeholder="How can we help?"]
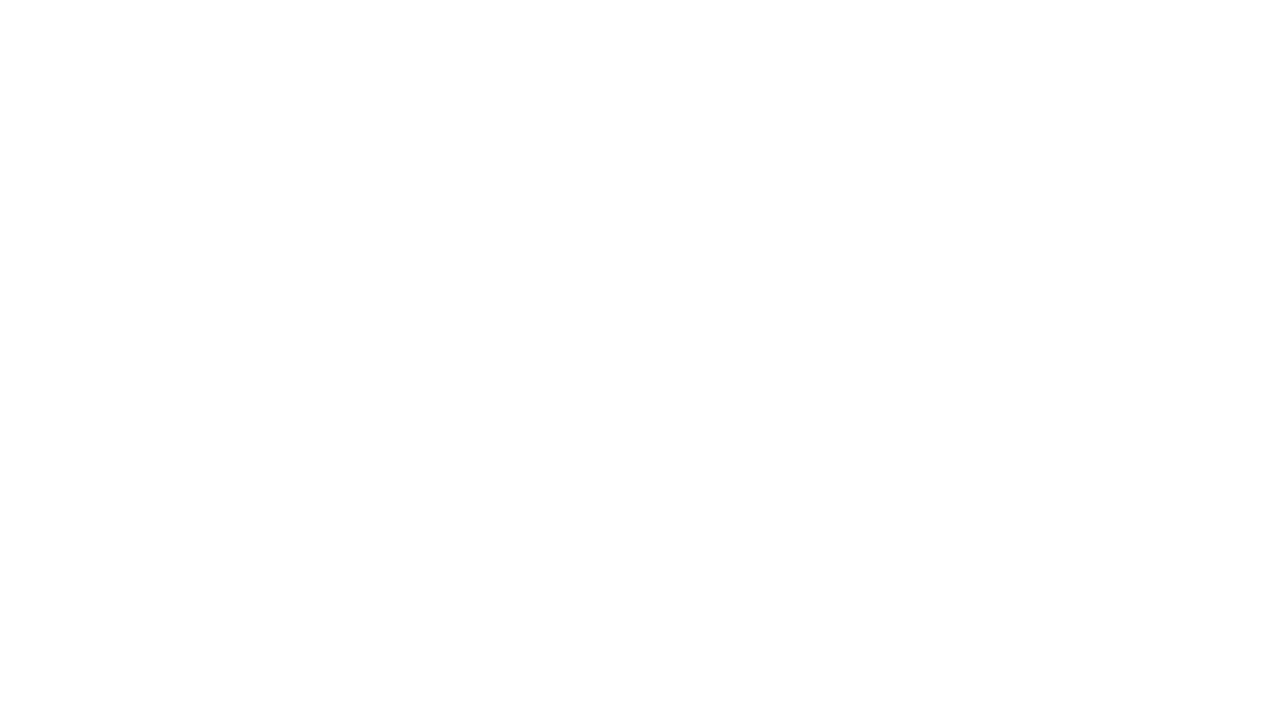

Search results loaded after network idle
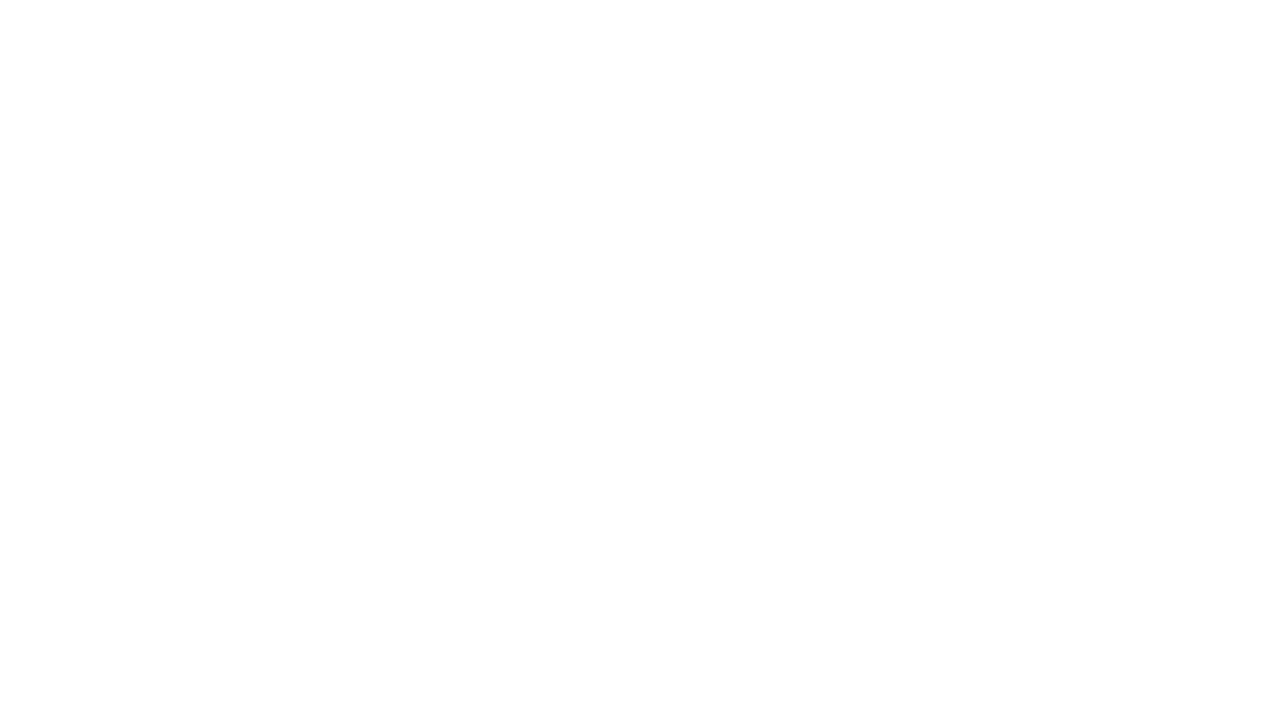

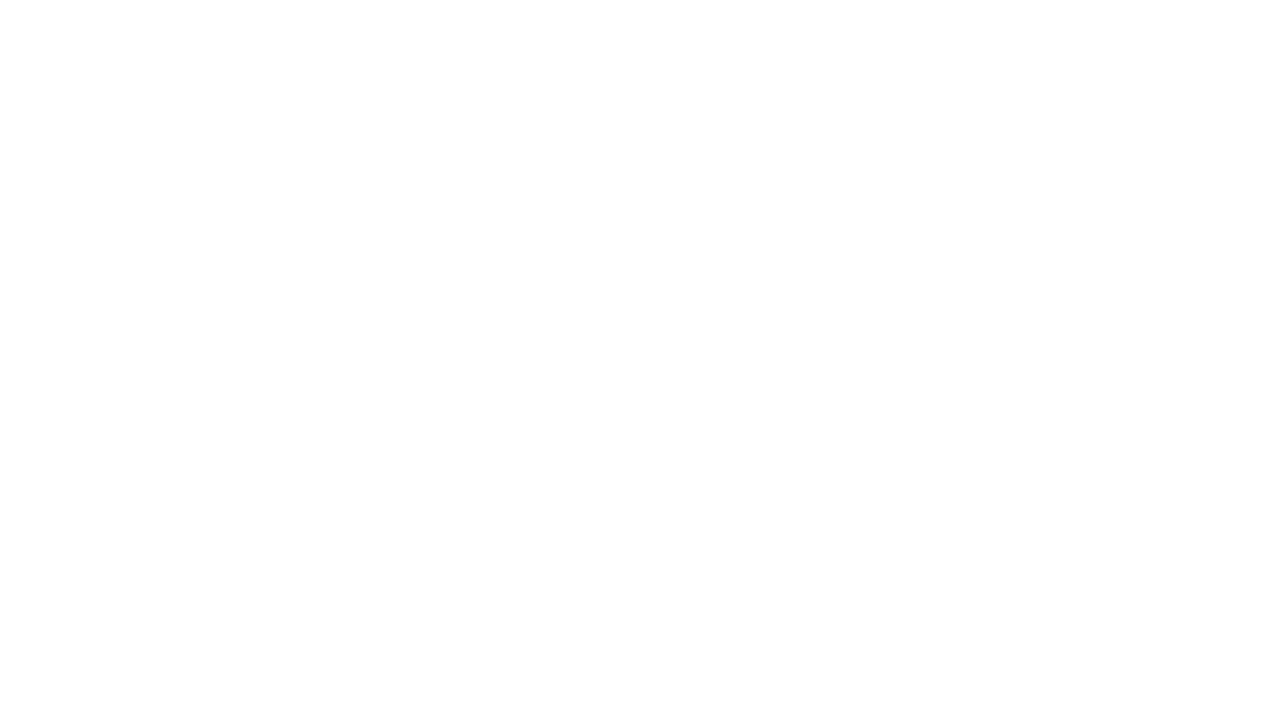